Tests dynamic dropdown functionality on a flight booking practice page by selecting origin (Goa) and destination (Visakhapatnam) airports, then clicking a trip type radio button and verifying the UI state changes.

Starting URL: https://rahulshettyacademy.com/dropdownsPractise/

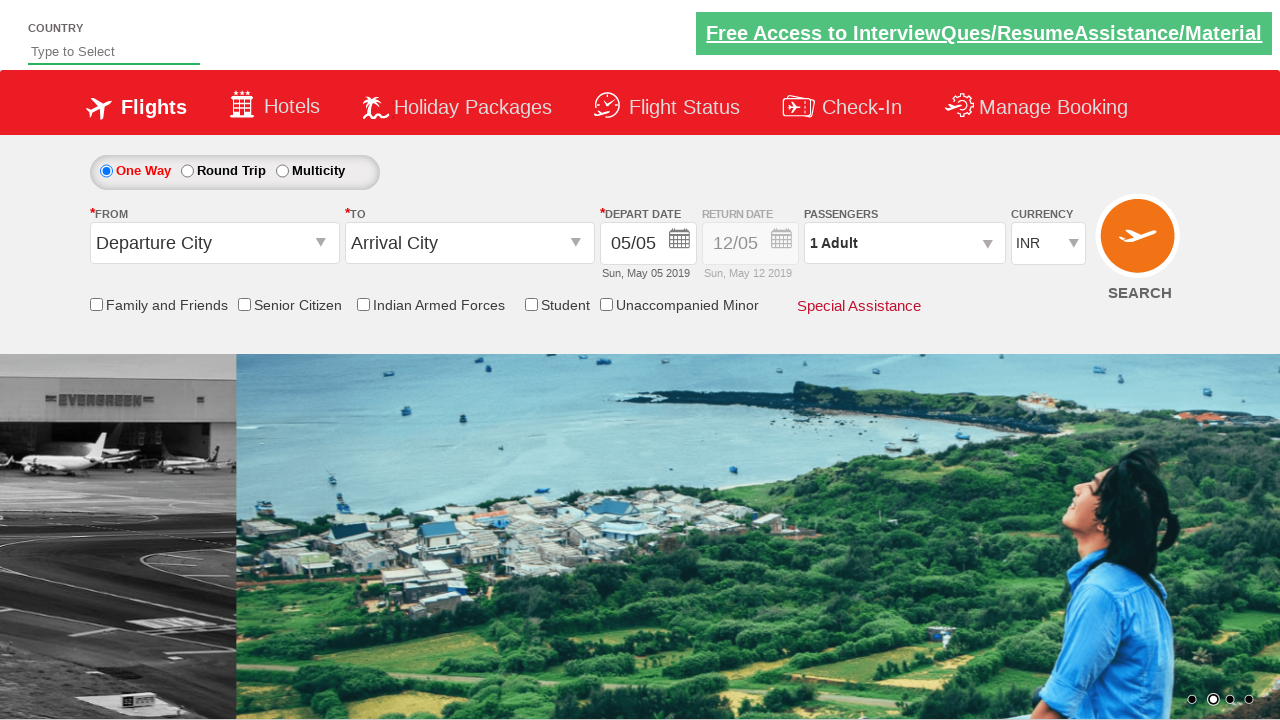

Clicked origin station dropdown at (214, 243) on #ctl00_mainContent_ddl_originStation1_CTXT
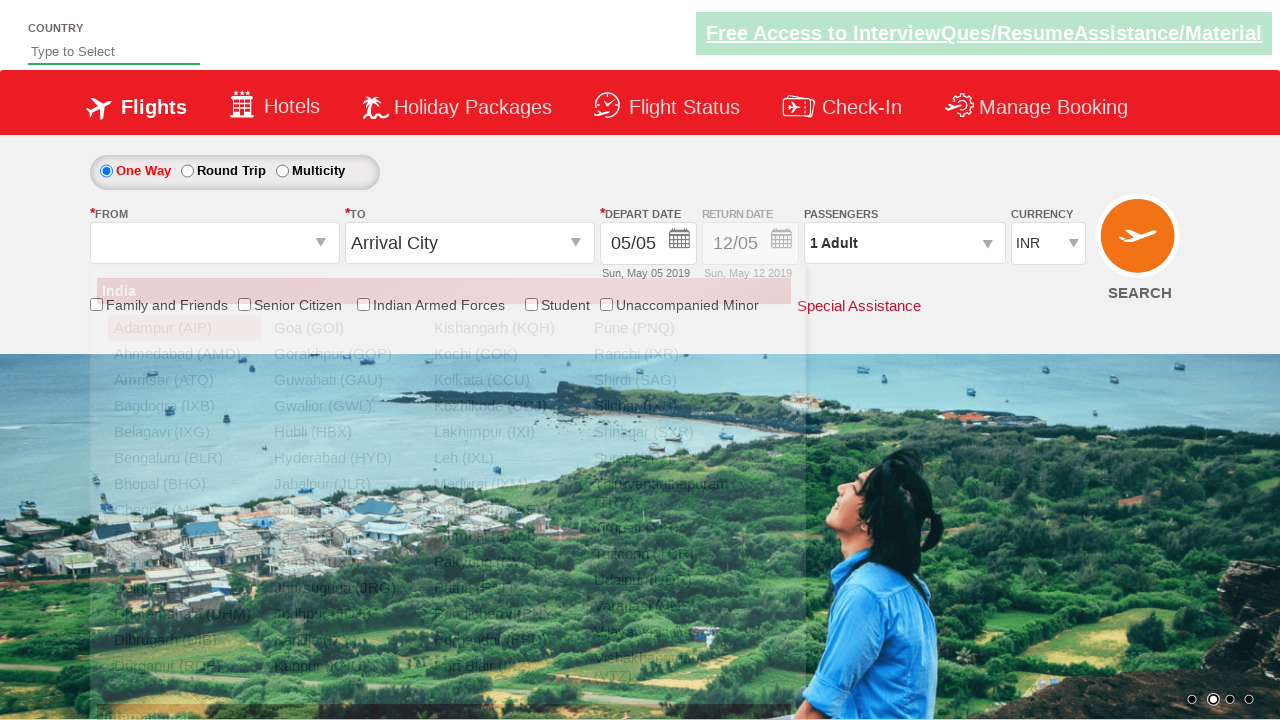

Selected Goa (GOI) as origin airport at (344, 328) on a[value='GOI']
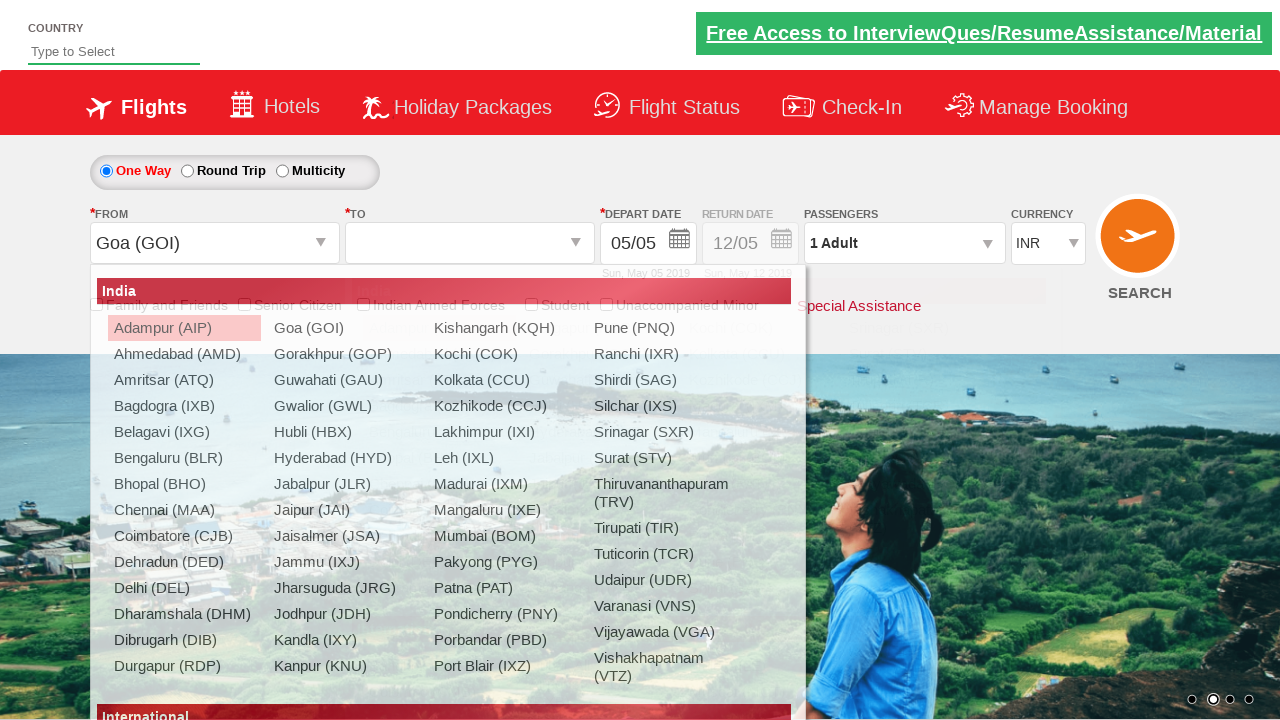

Waited for destination dropdown to be ready
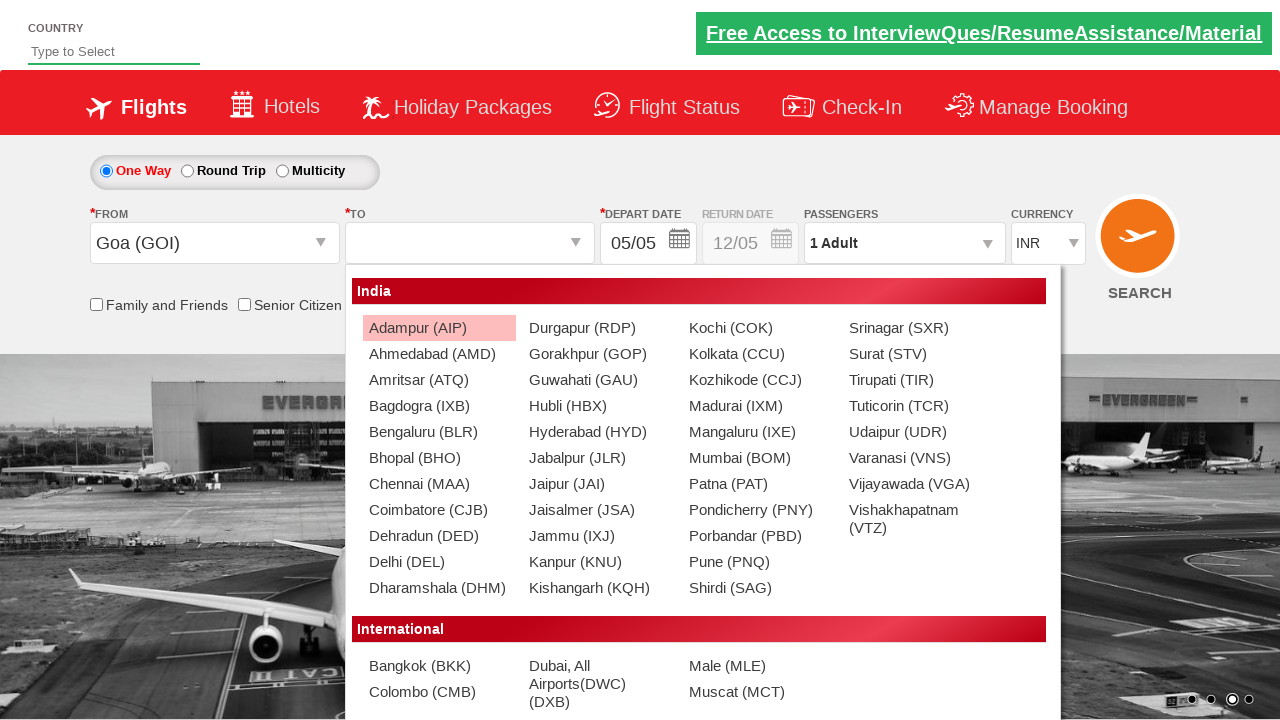

Selected Visakhapatnam (VTZ) as destination airport at (919, 519) on #glsctl00_mainContent_ddl_destinationStation1_CTNR a[value='VTZ']
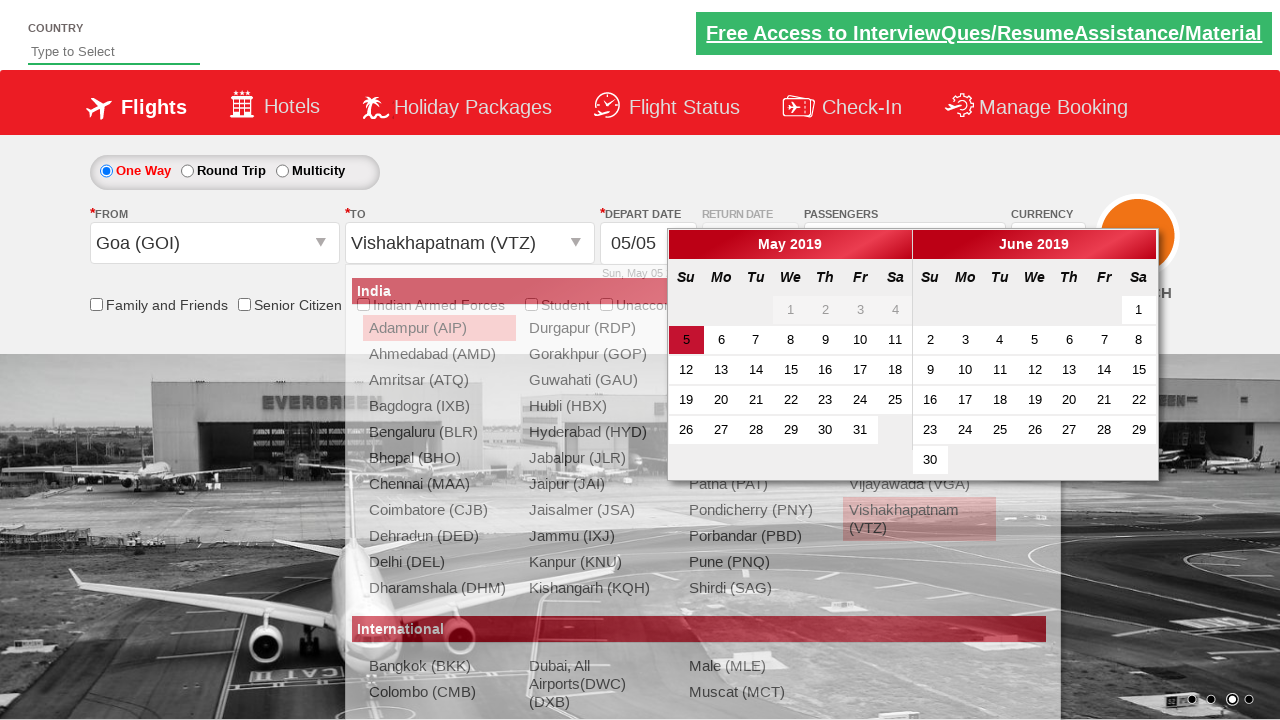

Clicked round trip radio button at (187, 171) on #ctl00_mainContent_rbtnl_Trip_1
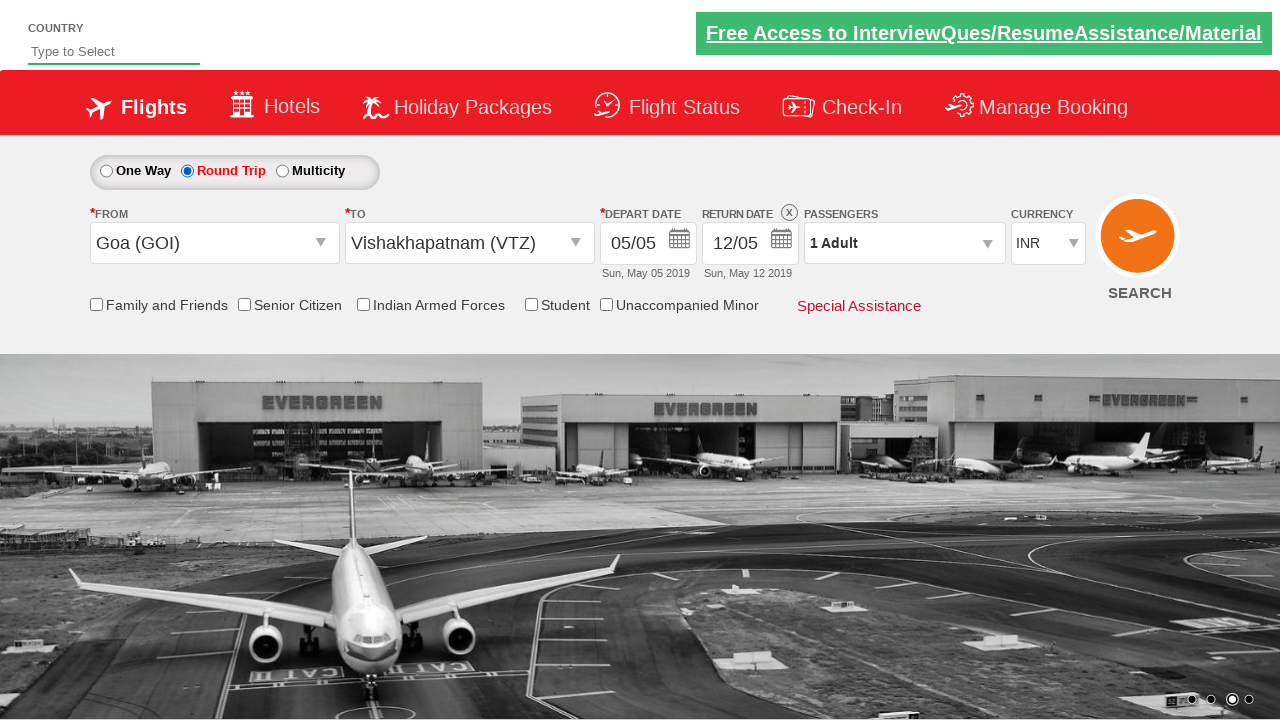

Retrieved style attribute from #Div1: 'display: block; opacity: 1;'
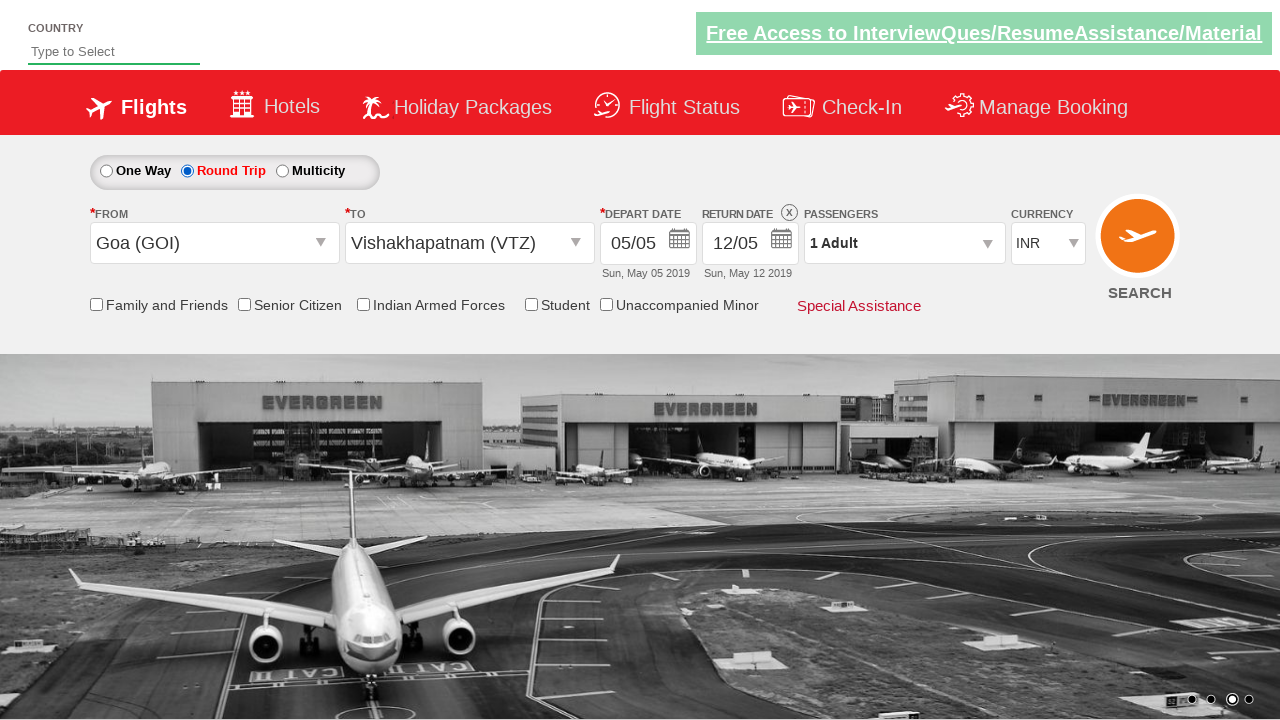

Verified that style contains '1' indicating enabled state - assertion passed
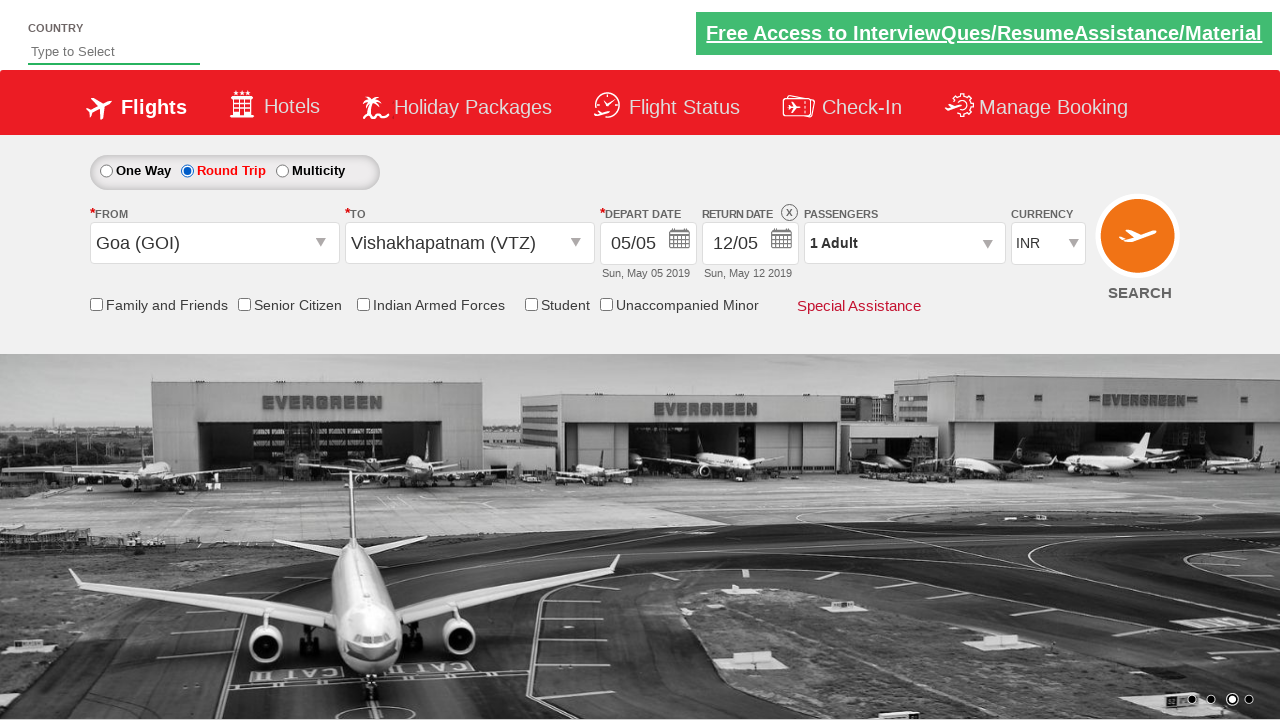

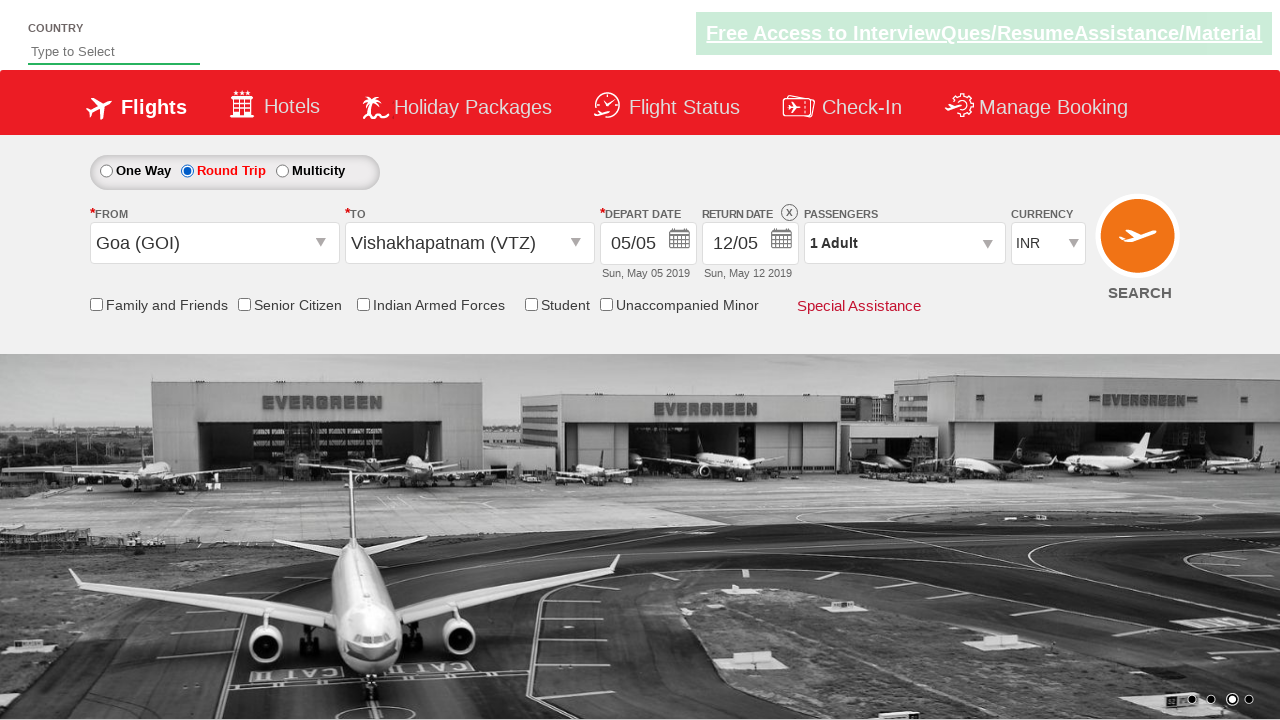